Tests handling a prompt alert by navigating to the textbox alert section, triggering it, entering text, and accepting it

Starting URL: http://demo.automationtesting.in/Alerts.html

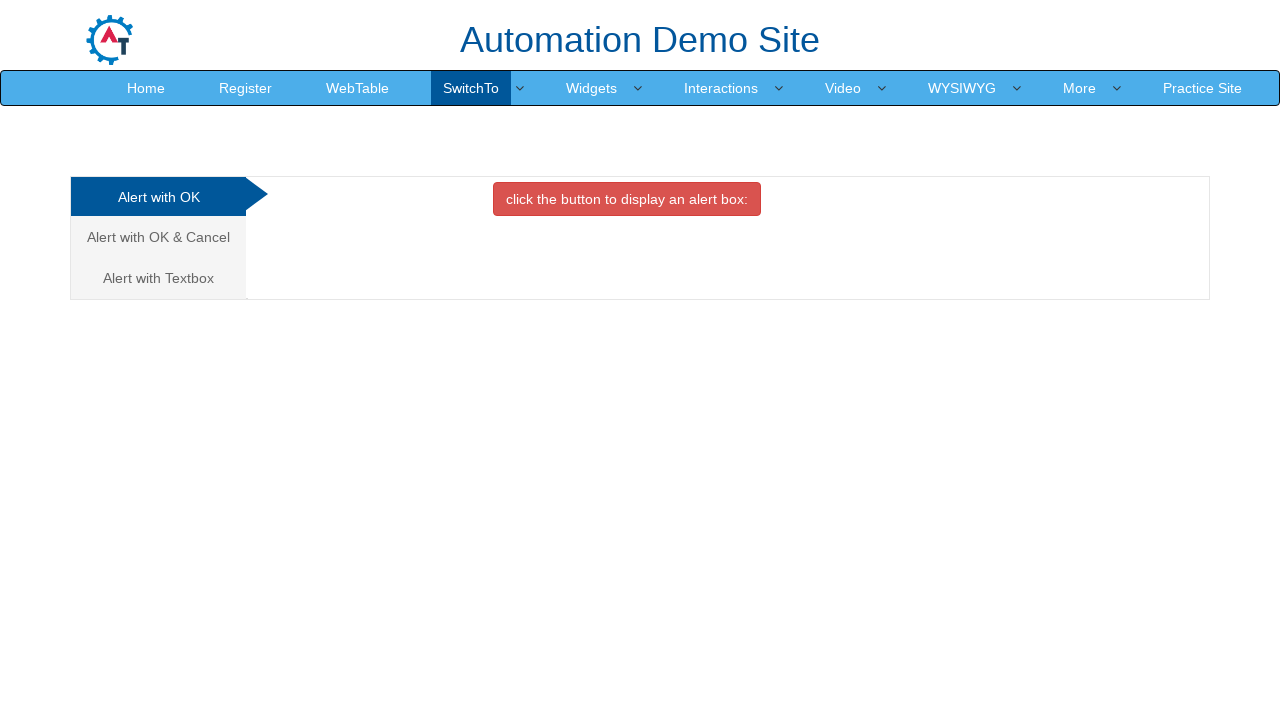

Clicked on 'Alert with Textbox' link to navigate to that section at (158, 278) on xpath=//a[contains(text(),'Alert with Textbox')]
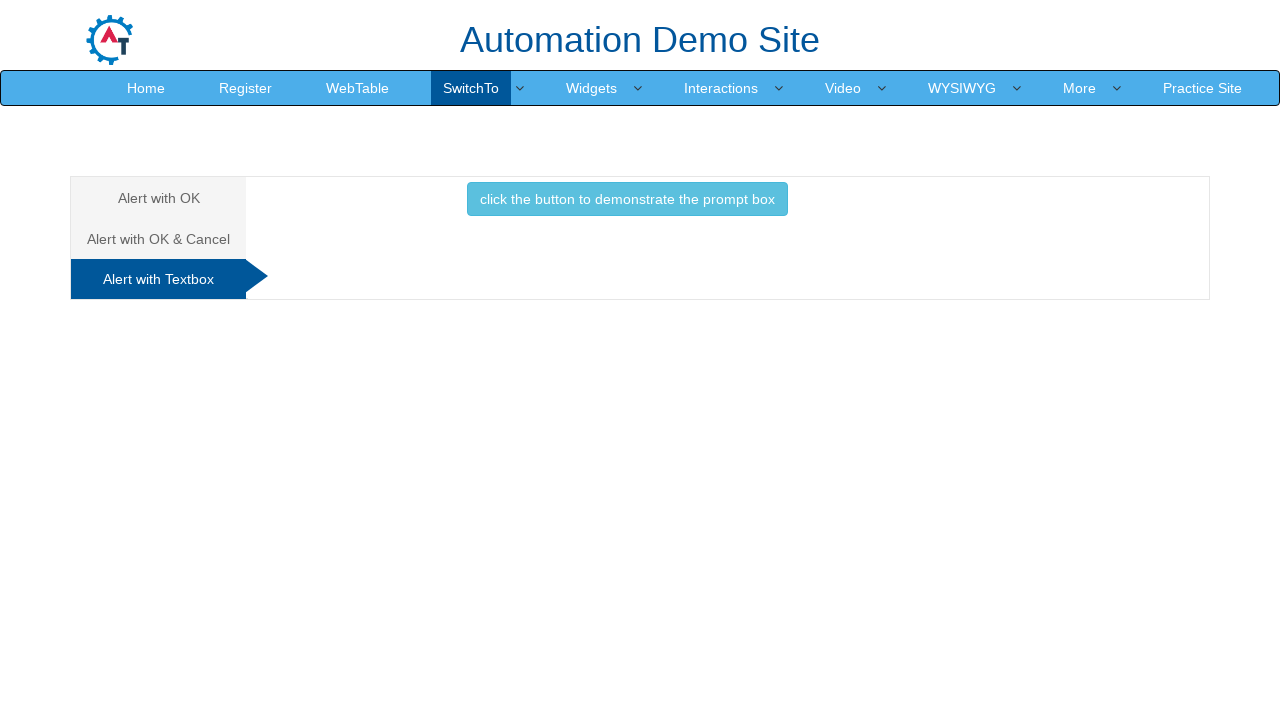

Set up dialog handler to accept prompt with text 'Frame Text'
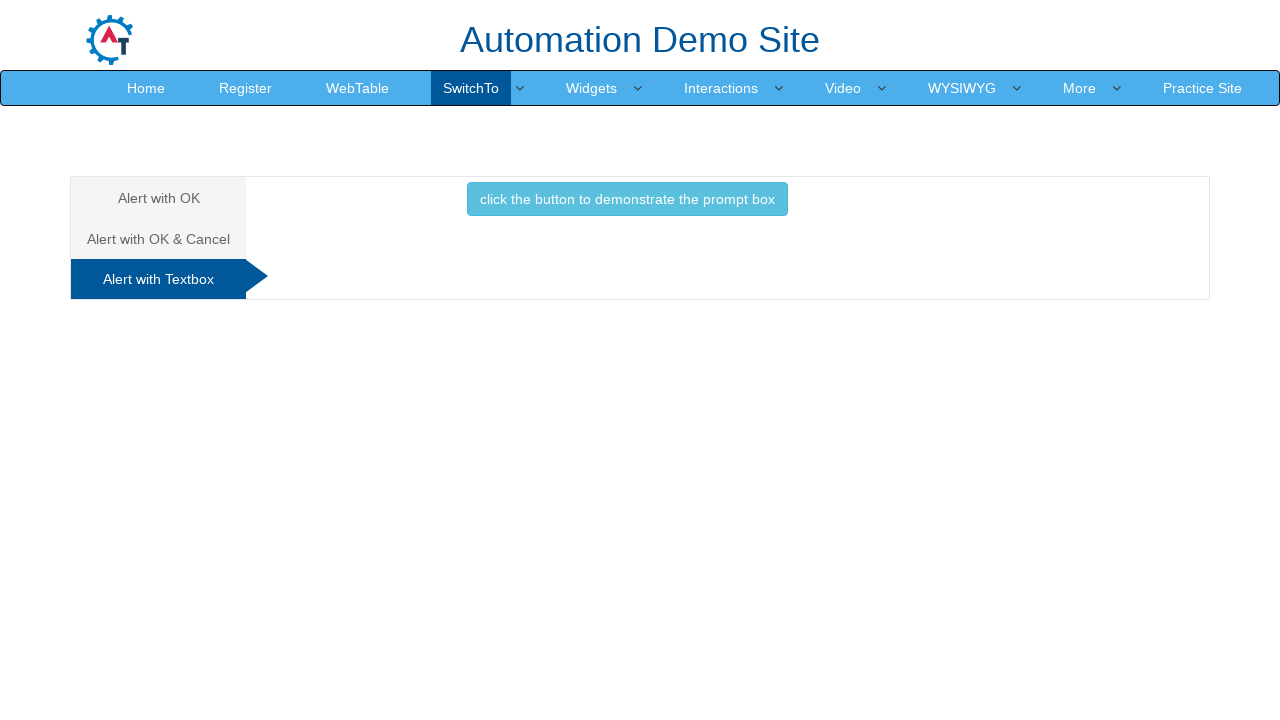

Clicked button to trigger the prompt alert box at (627, 199) on xpath=//button[contains(text(),'click the button to demonstrate the prompt box')
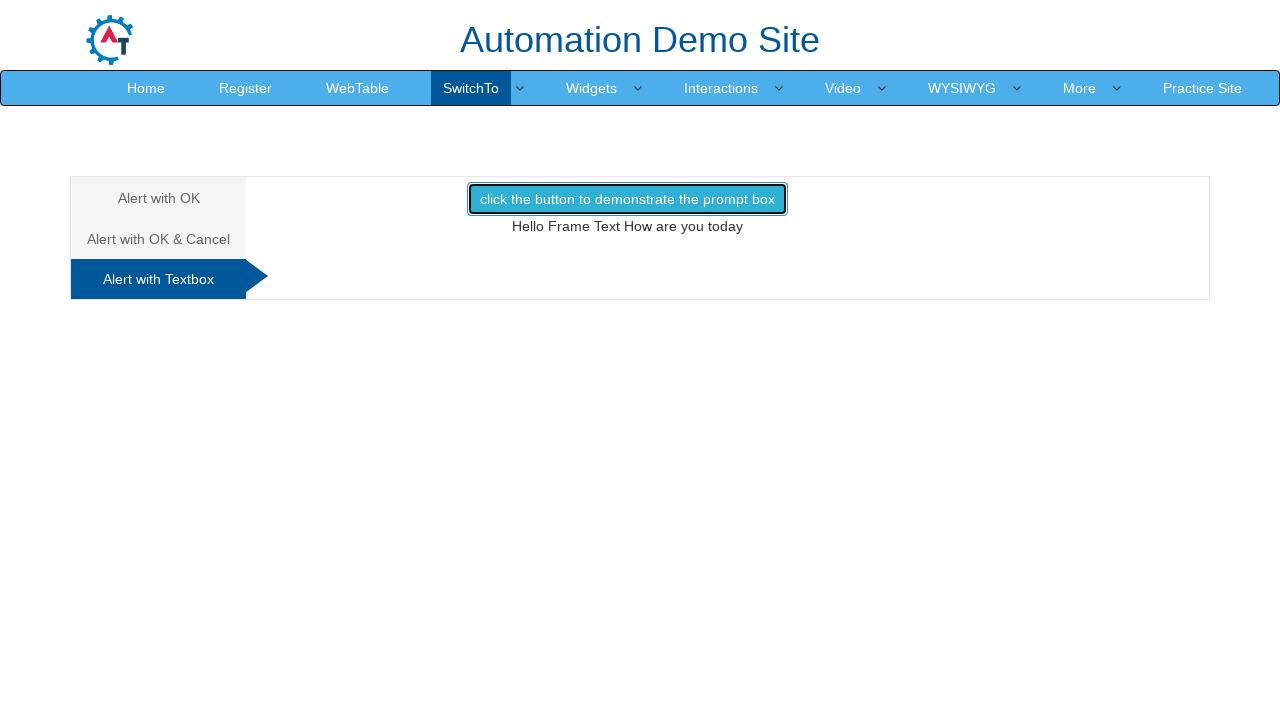

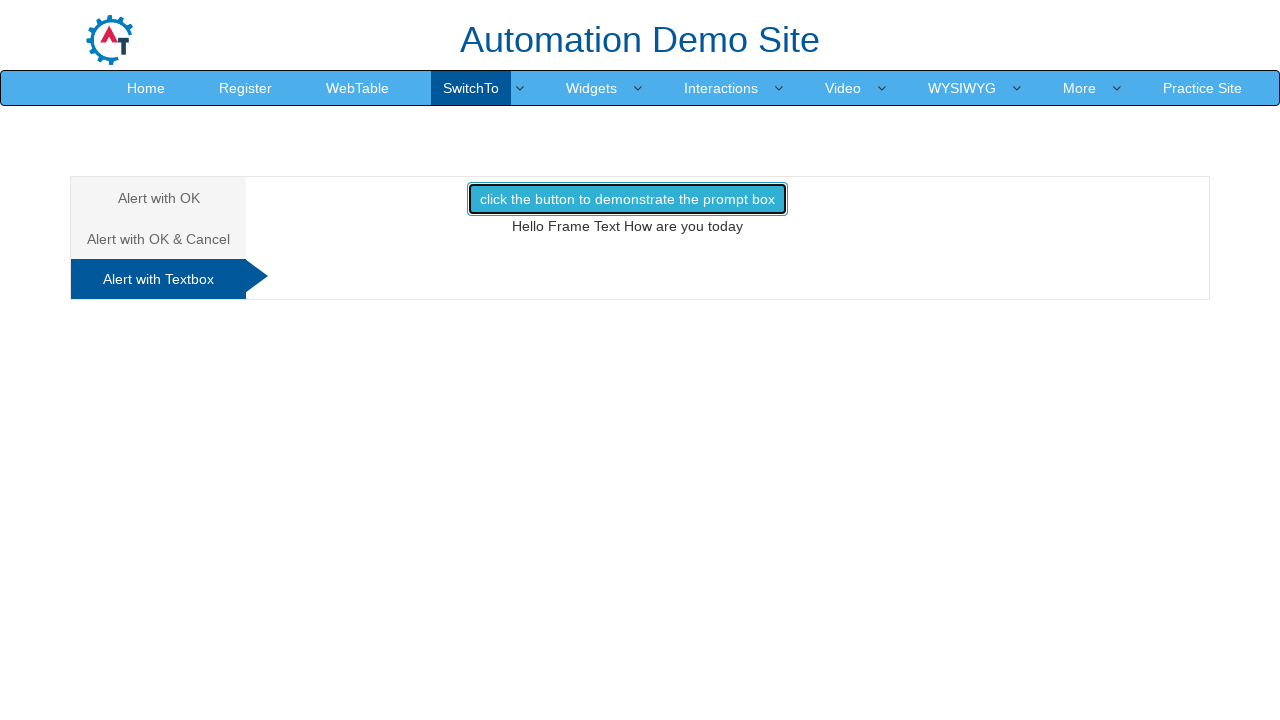